Tests the calculator's subtraction functionality by subtracting 2 from 7

Starting URL: http://juliemr.github.io/protractor-demo/

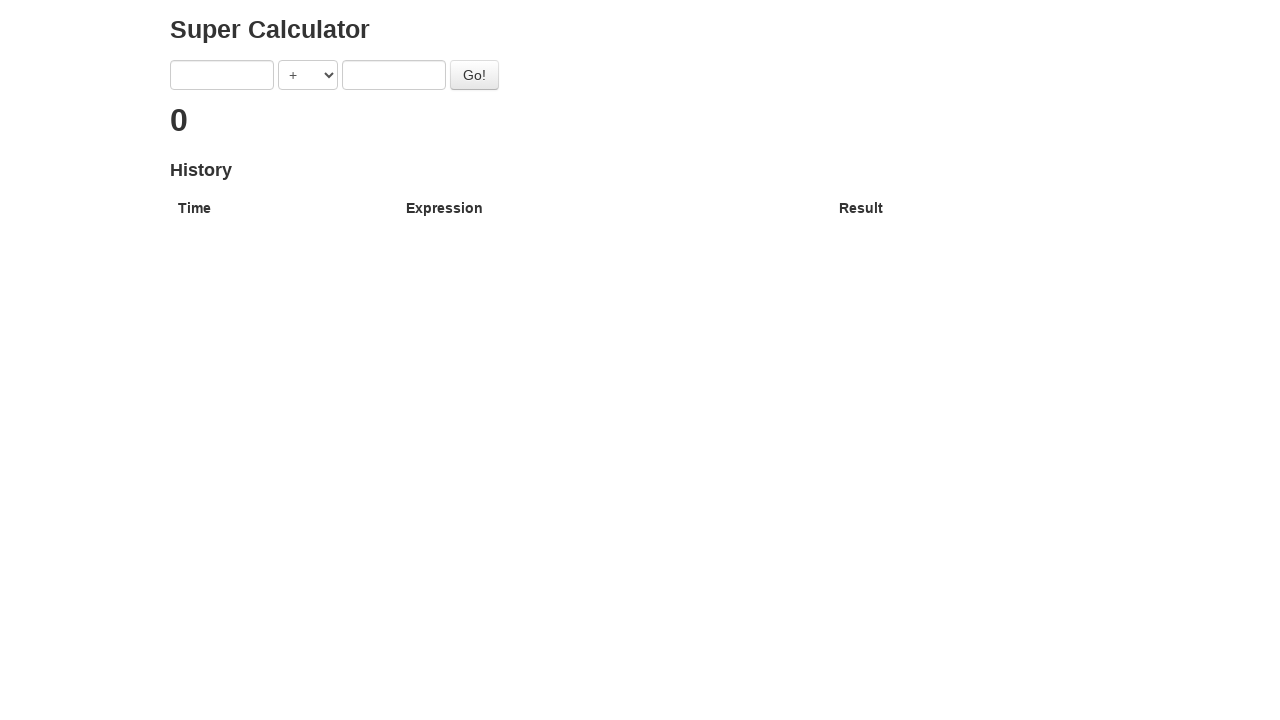

Entered 7 in the first number field on input[ng-model="first"]
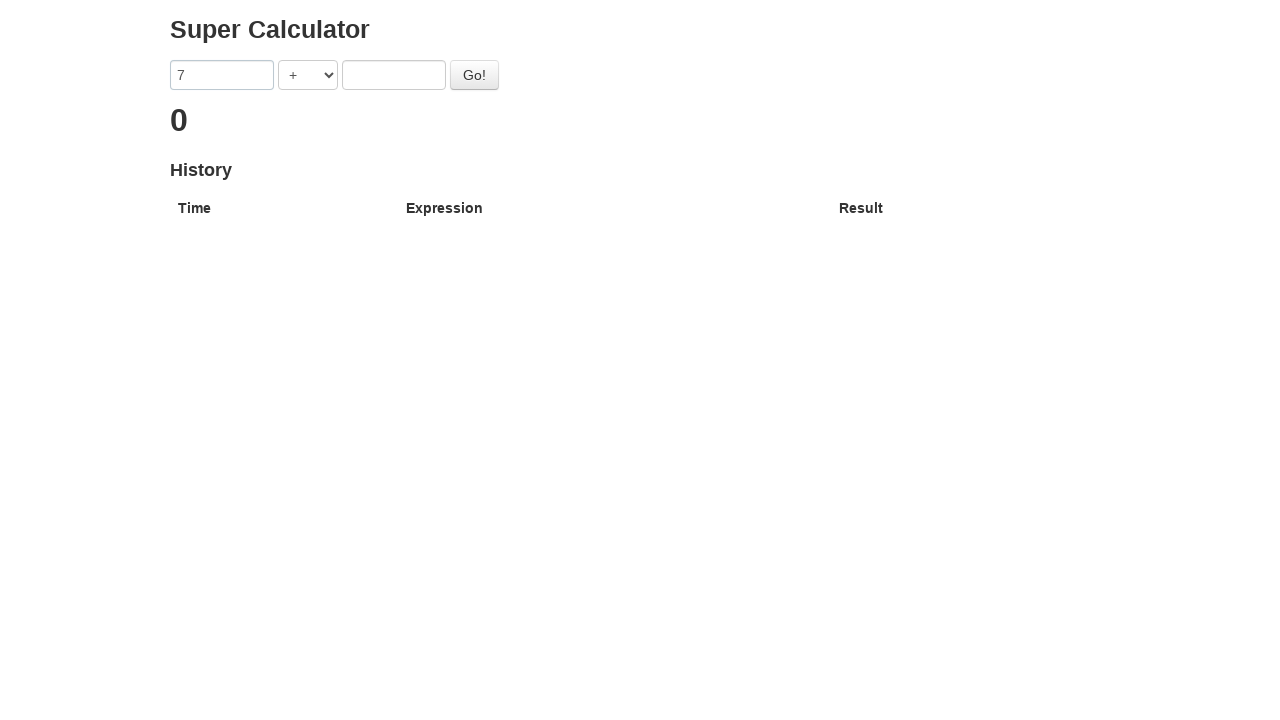

Entered 2 in the second number field on input[ng-model="second"]
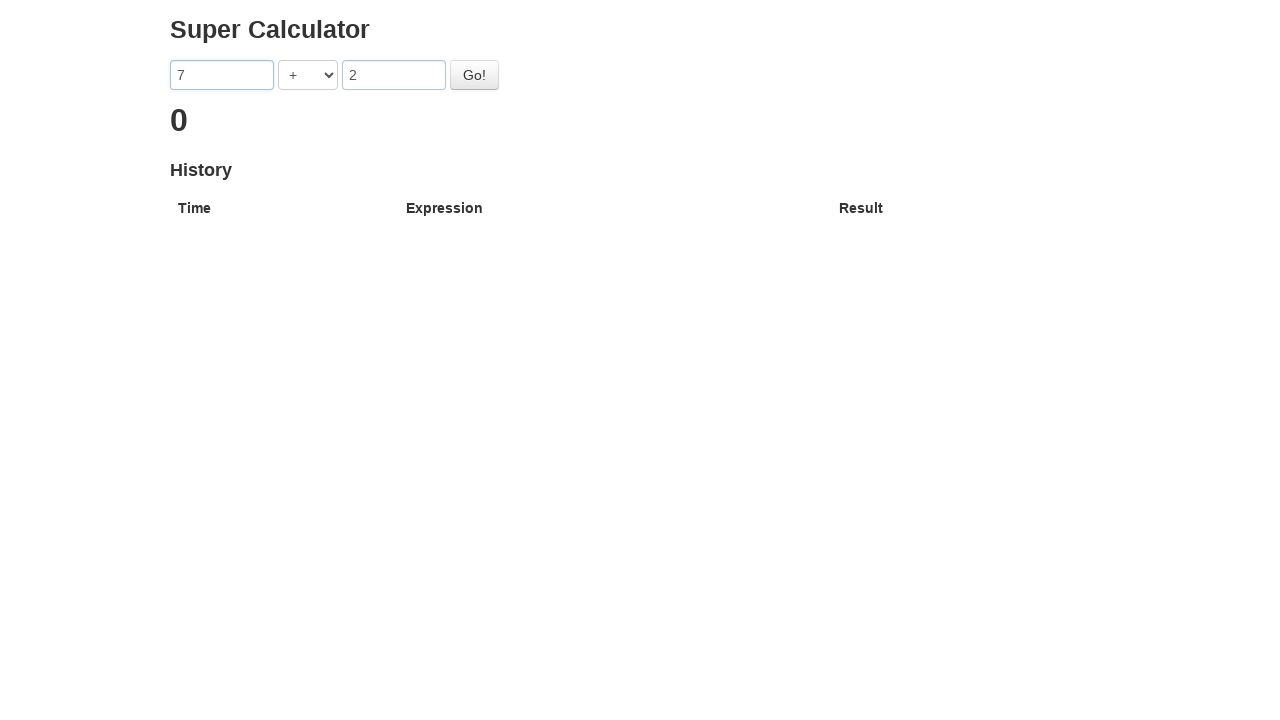

Selected subtraction operator on select[ng-model="operator"]
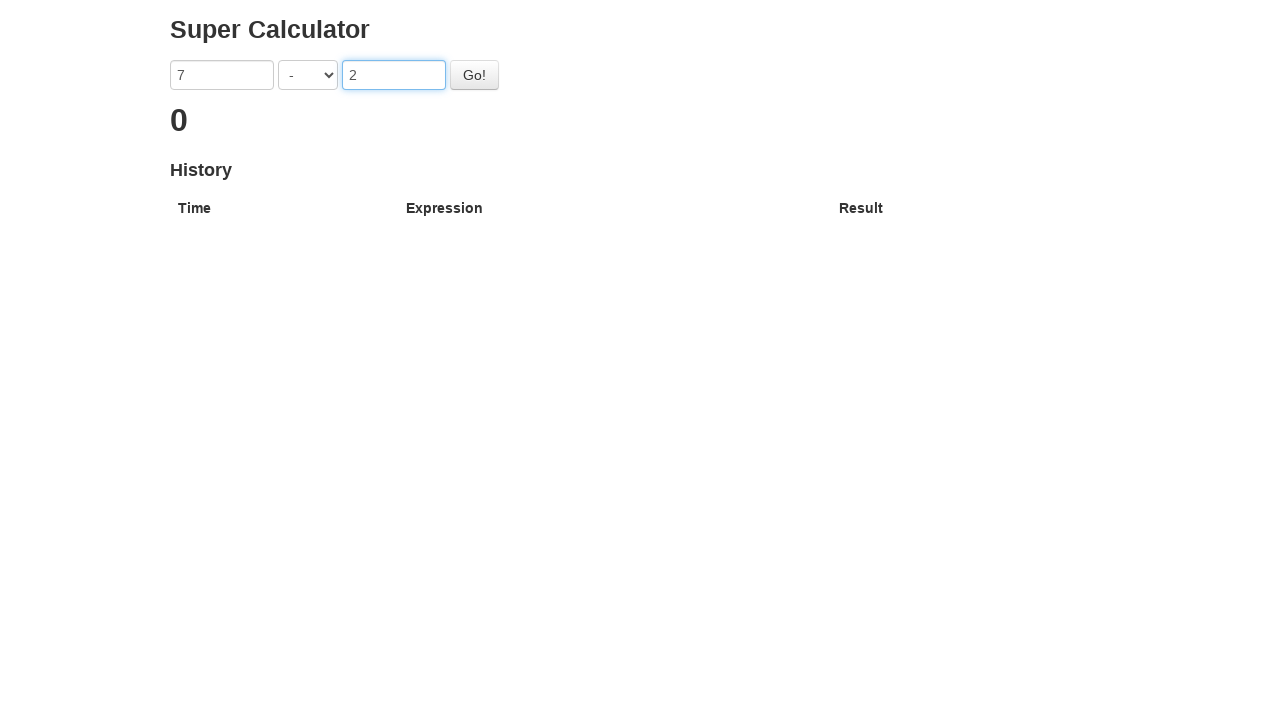

Clicked the calculate button at (474, 75) on #gobutton
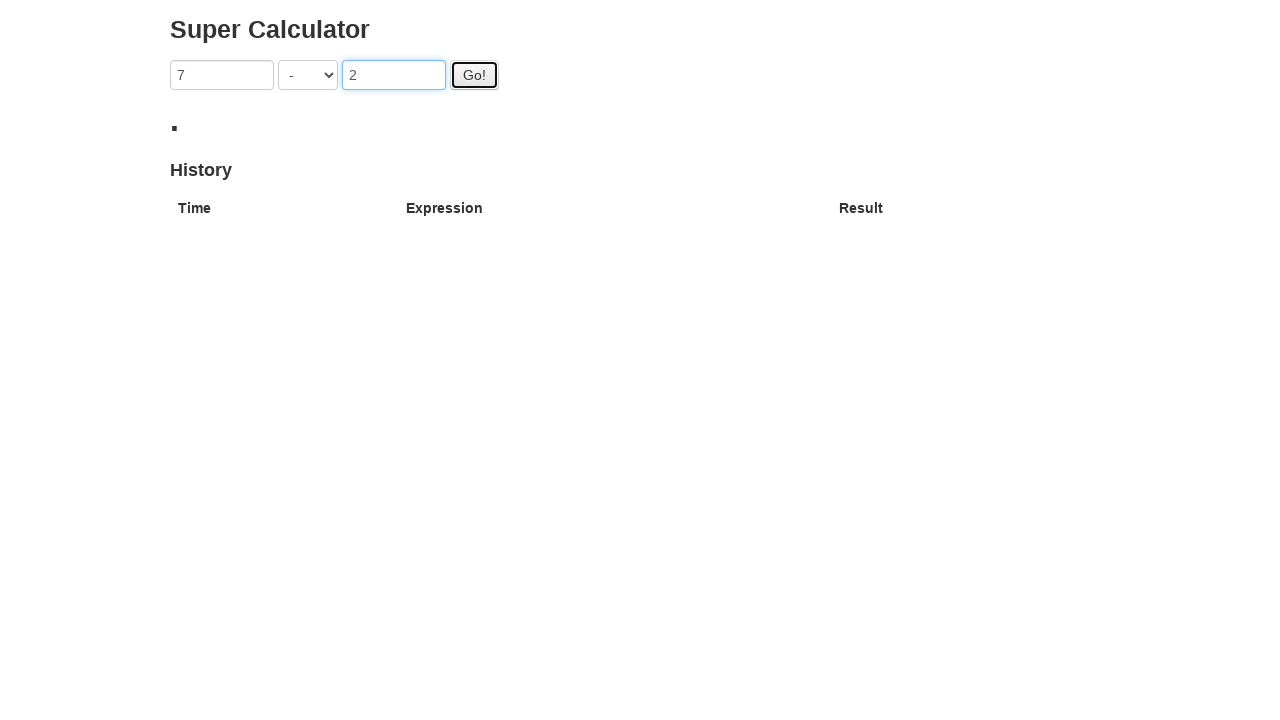

Verified that the result 5 is displayed (7 - 2 = 5)
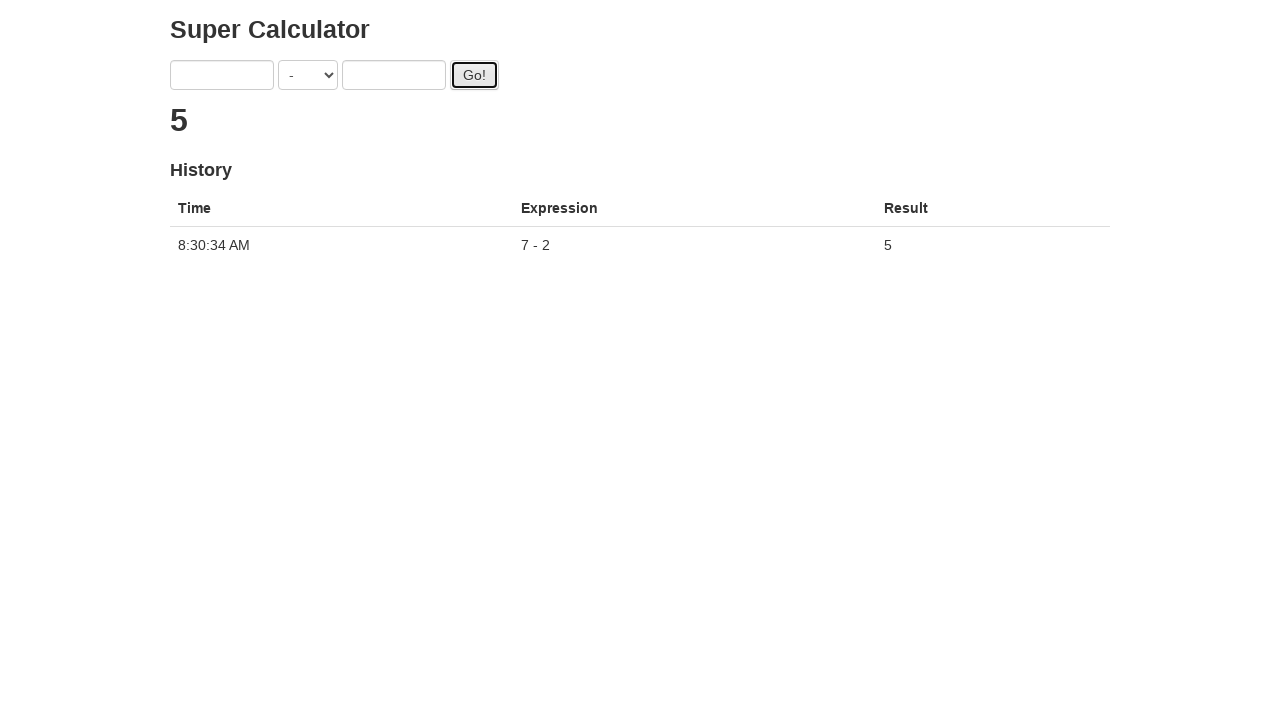

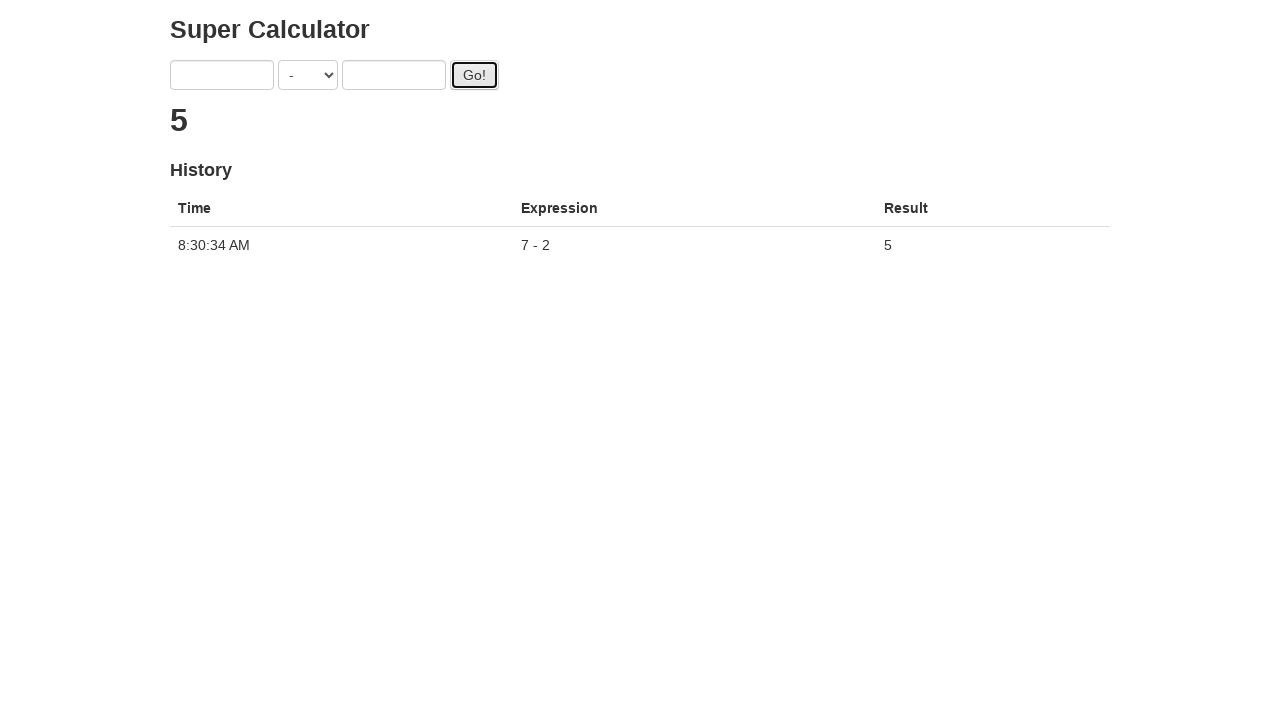